Tests multiple route handlers to modify HTTP request headers - adds a custom X-Test header and removes the Upgrade-Insecure-Requests header, then verifies the modifications are reflected in the response from httpbin.org

Starting URL: https://httpbin.org/headers

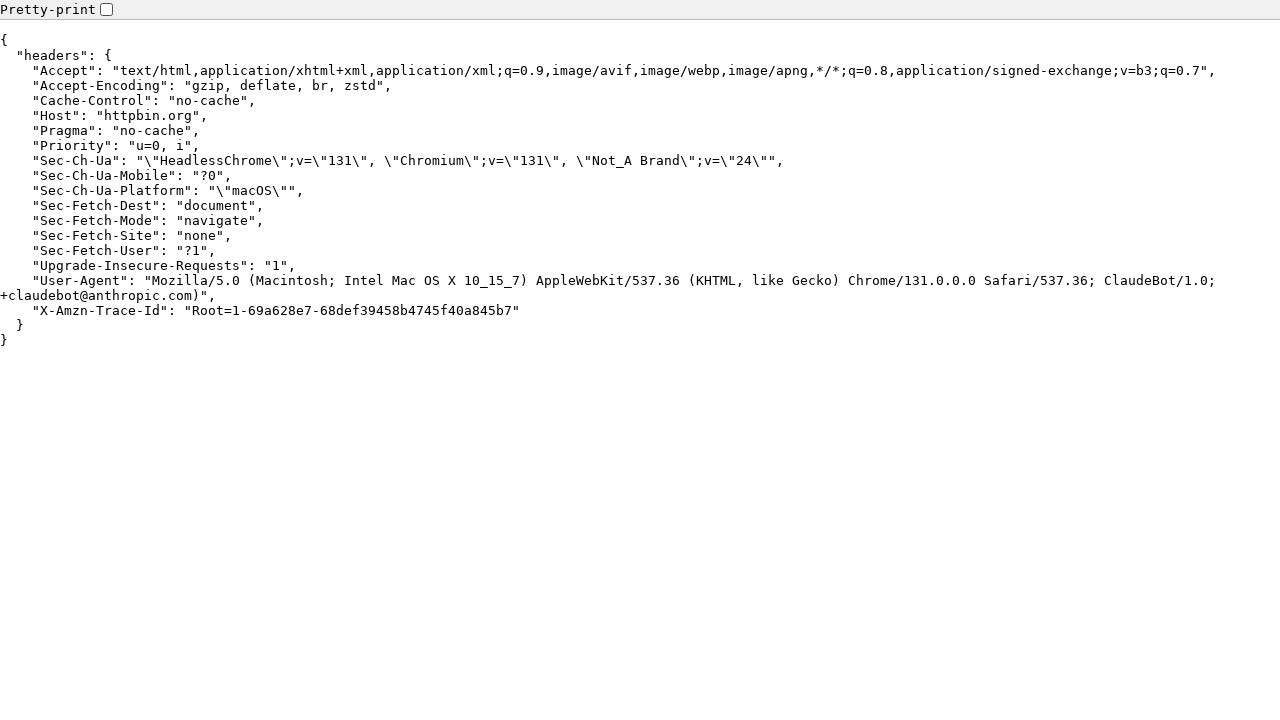

Registered first route handler to add X-Test header
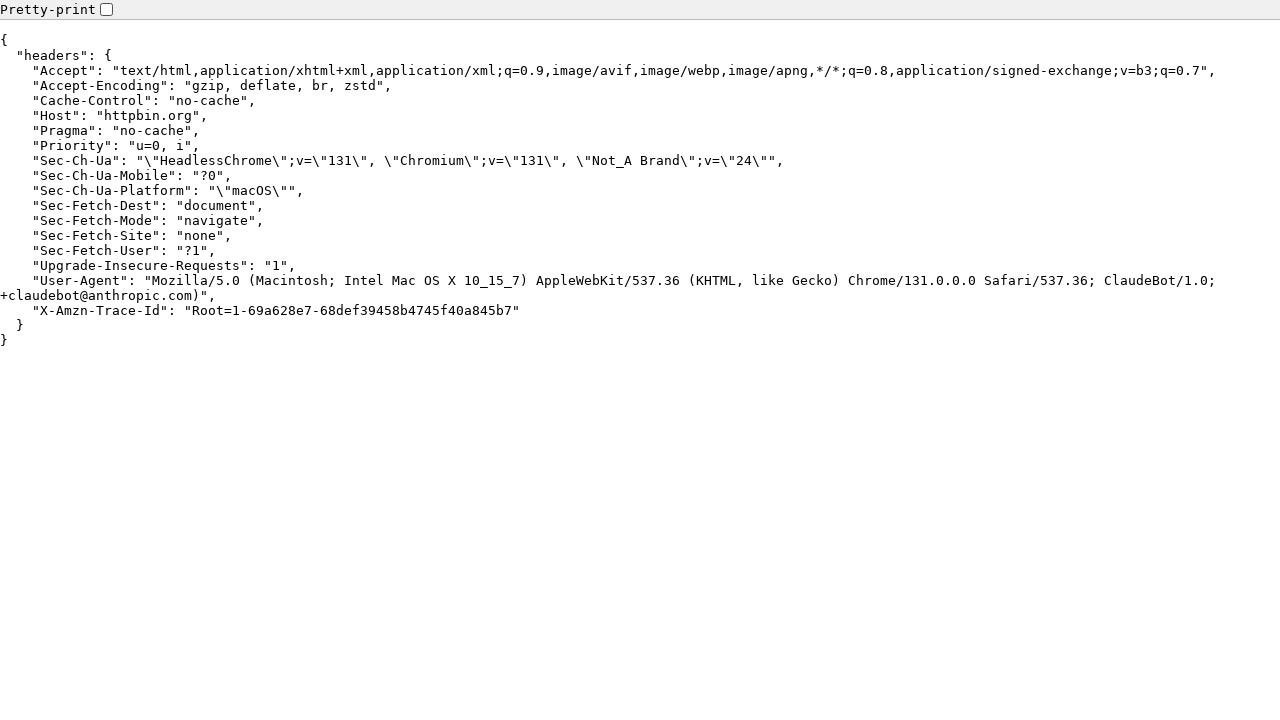

Registered second route handler to remove Upgrade-Insecure-Requests header
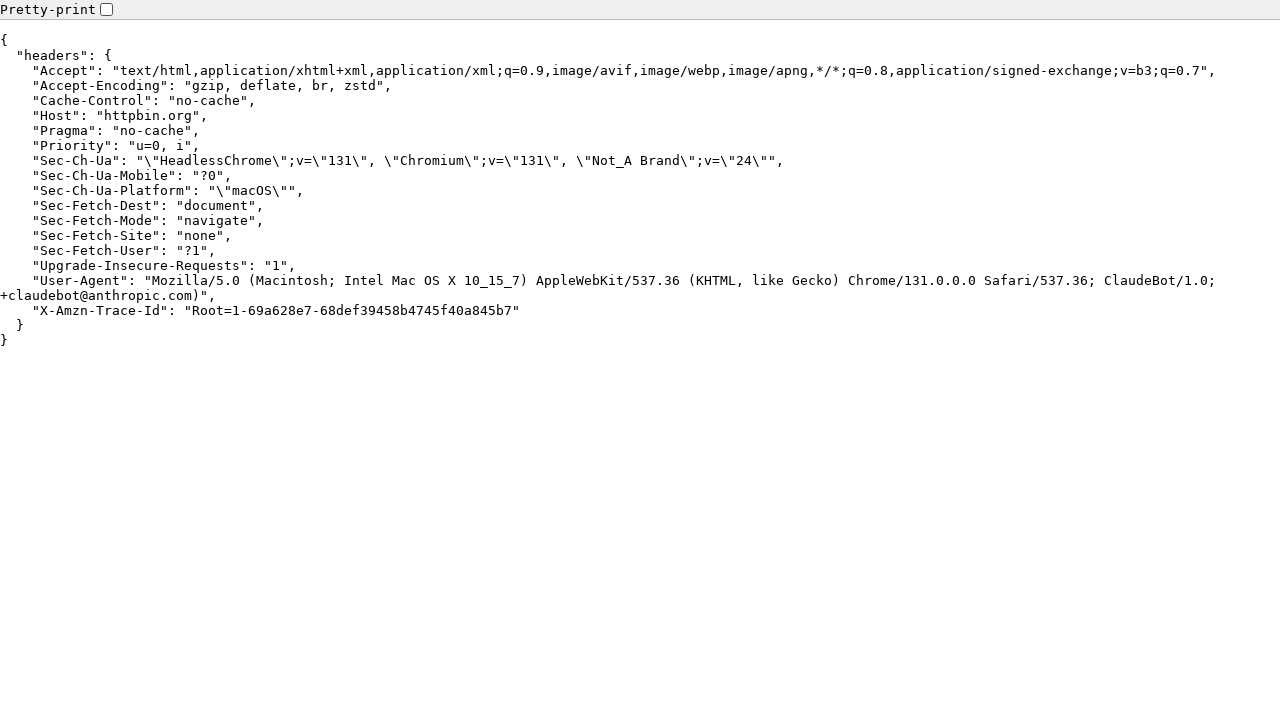

Navigated to https://httpbin.org/headers to verify header modifications
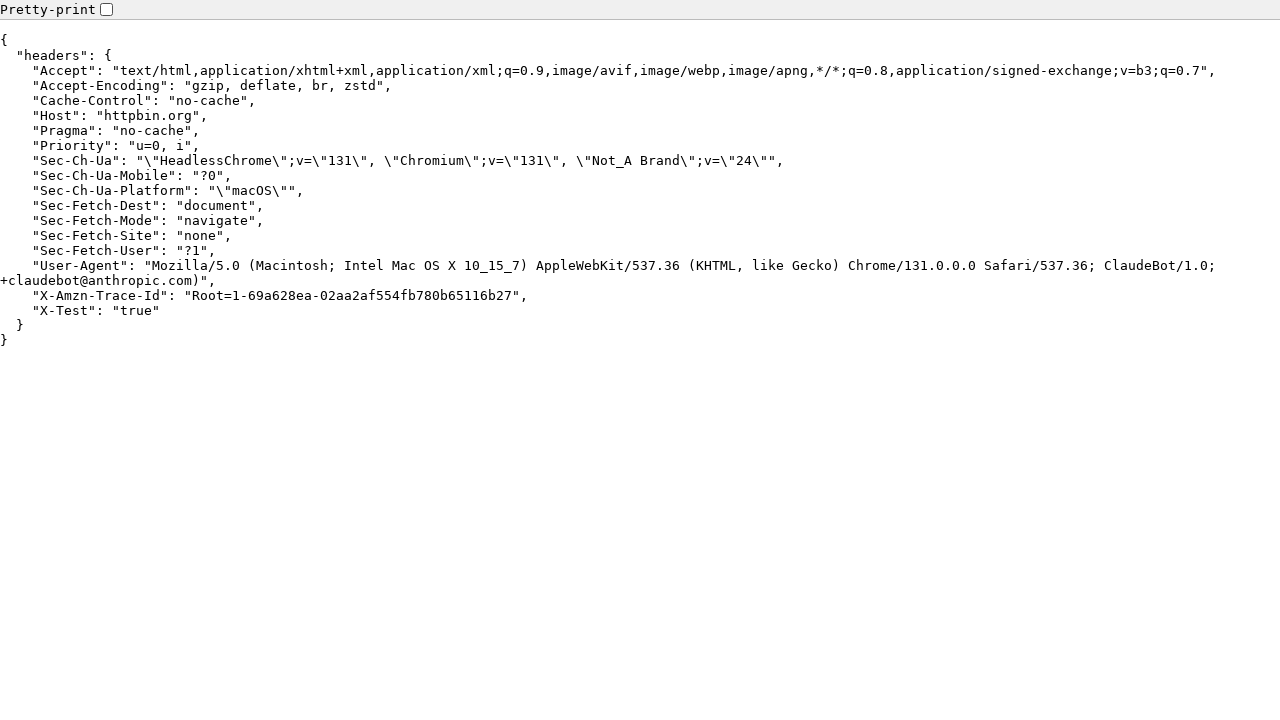

Retrieved and formatted response body text
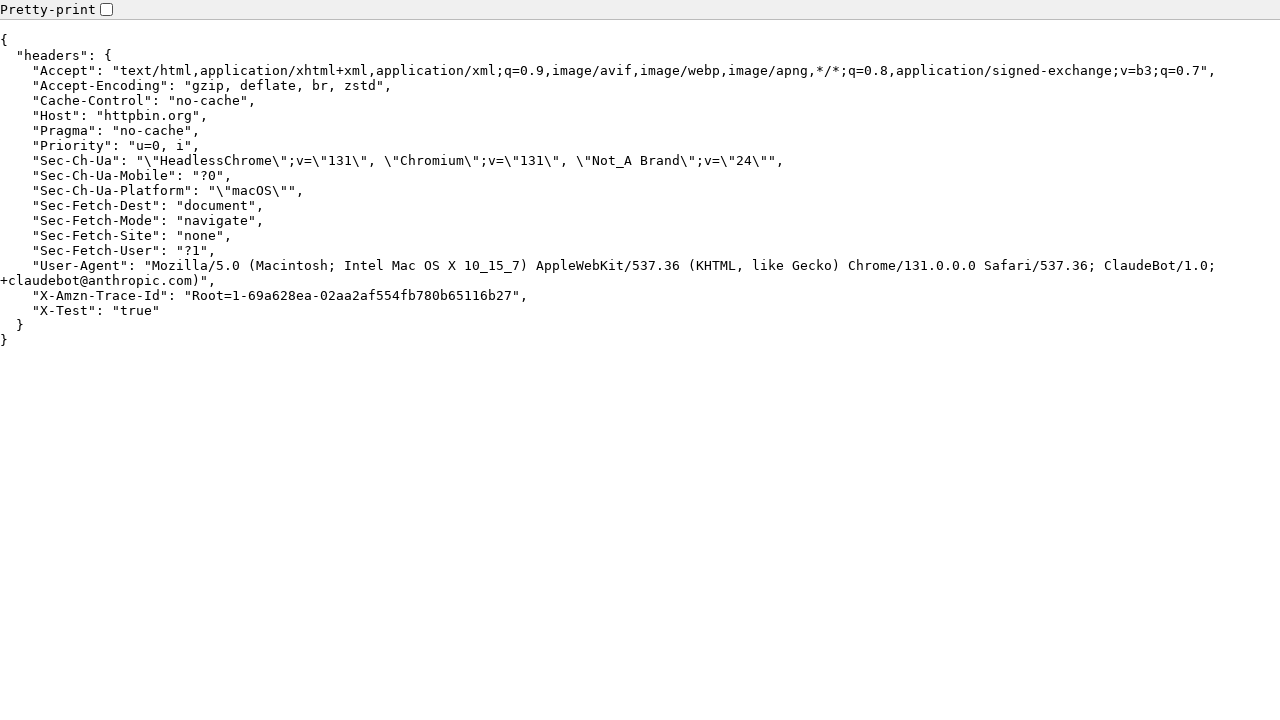

Verified that Upgrade-Insecure-Requests header was successfully removed
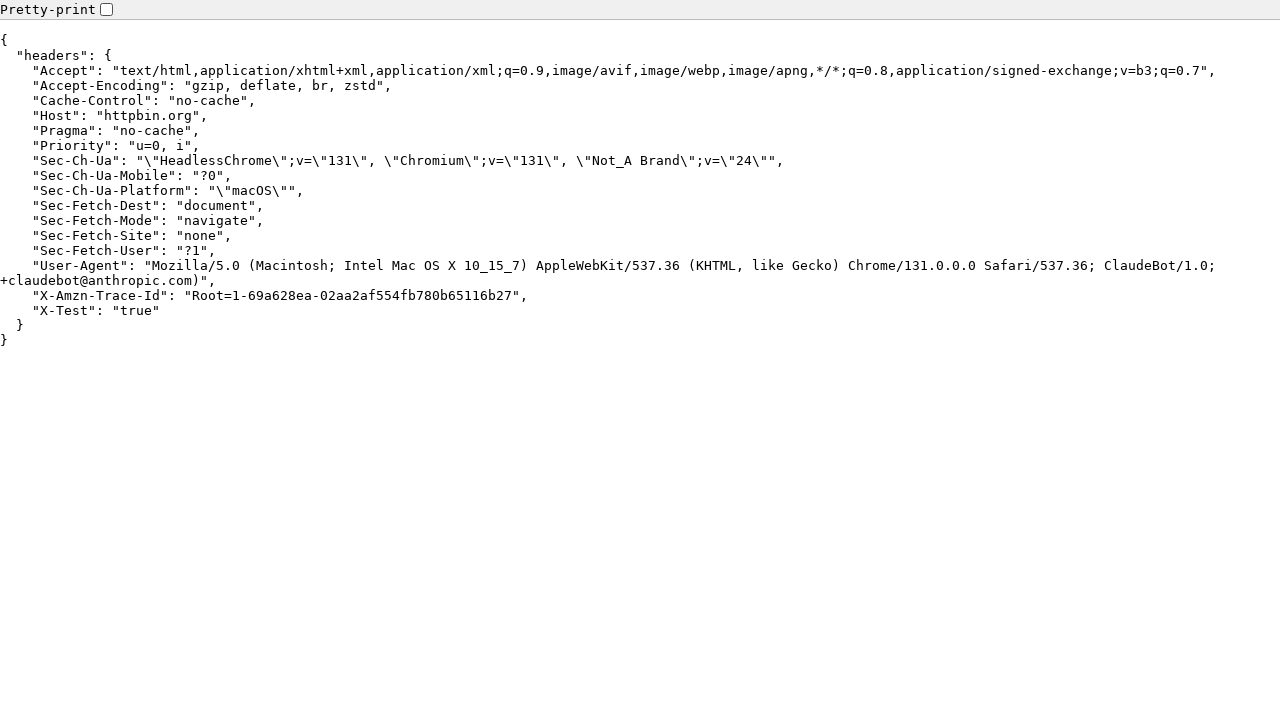

Verified that X-Test header with value 'true' was successfully added
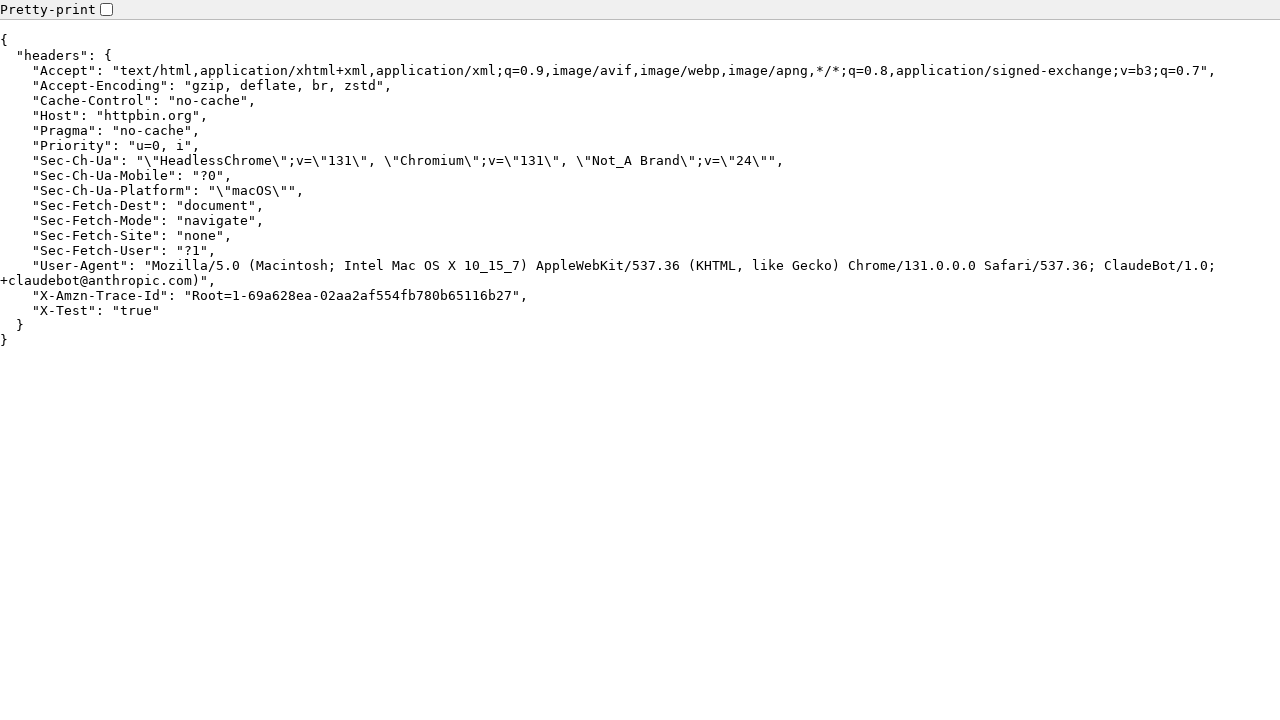

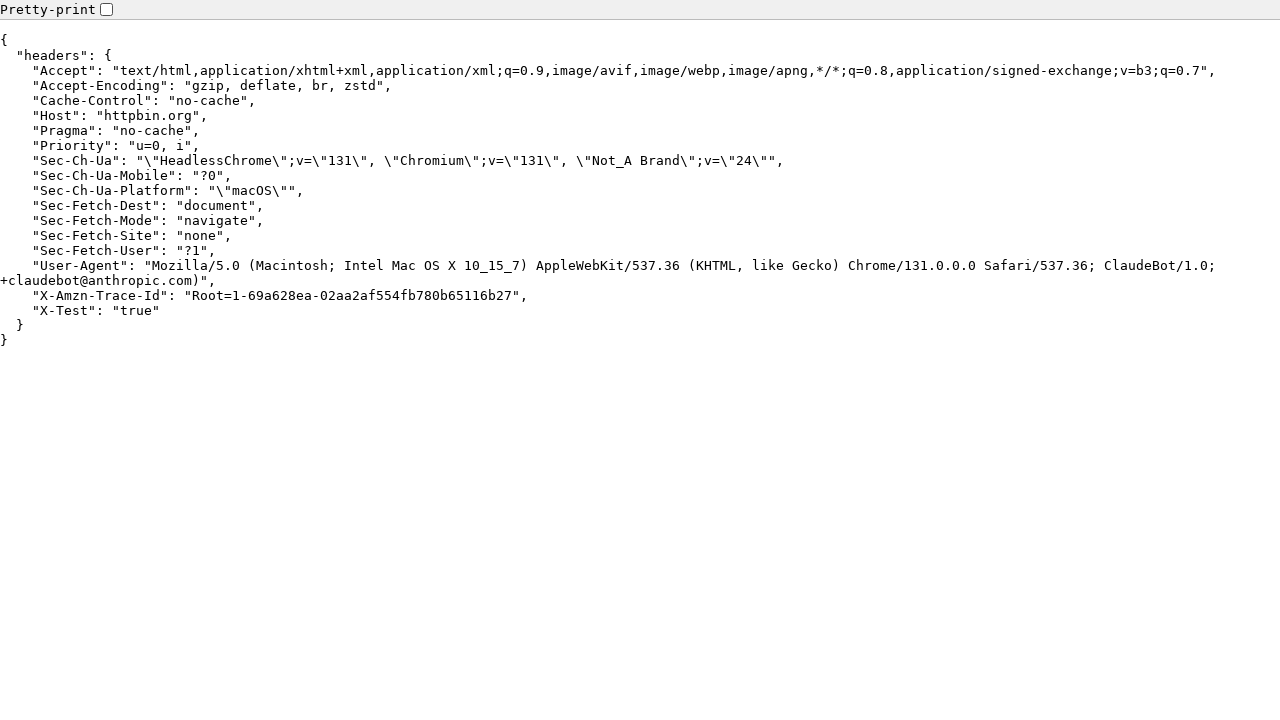